Tests W3Schools JavaScript prompt alert functionality by switching to iframe, triggering a prompt alert, entering text, and verifying the result

Starting URL: https://www.w3schools.com/js/tryit.asp?filename=tryjs_prompt

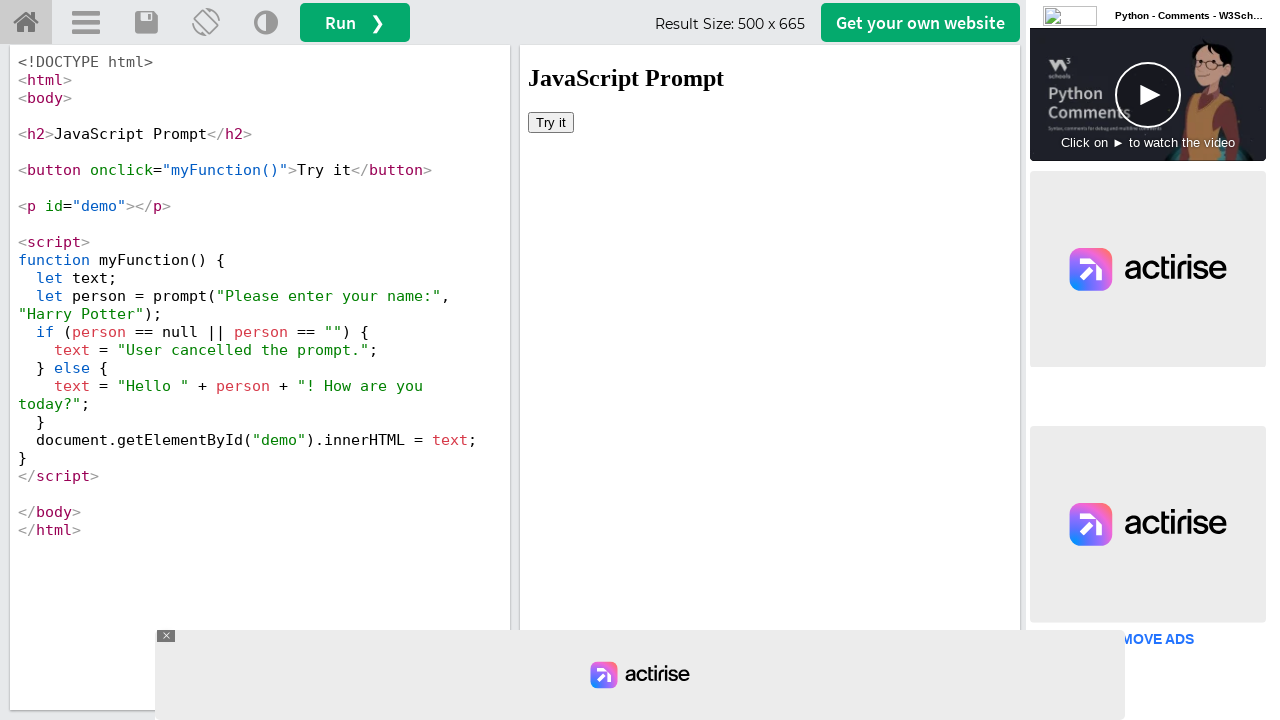

Located the iframe containing the demo
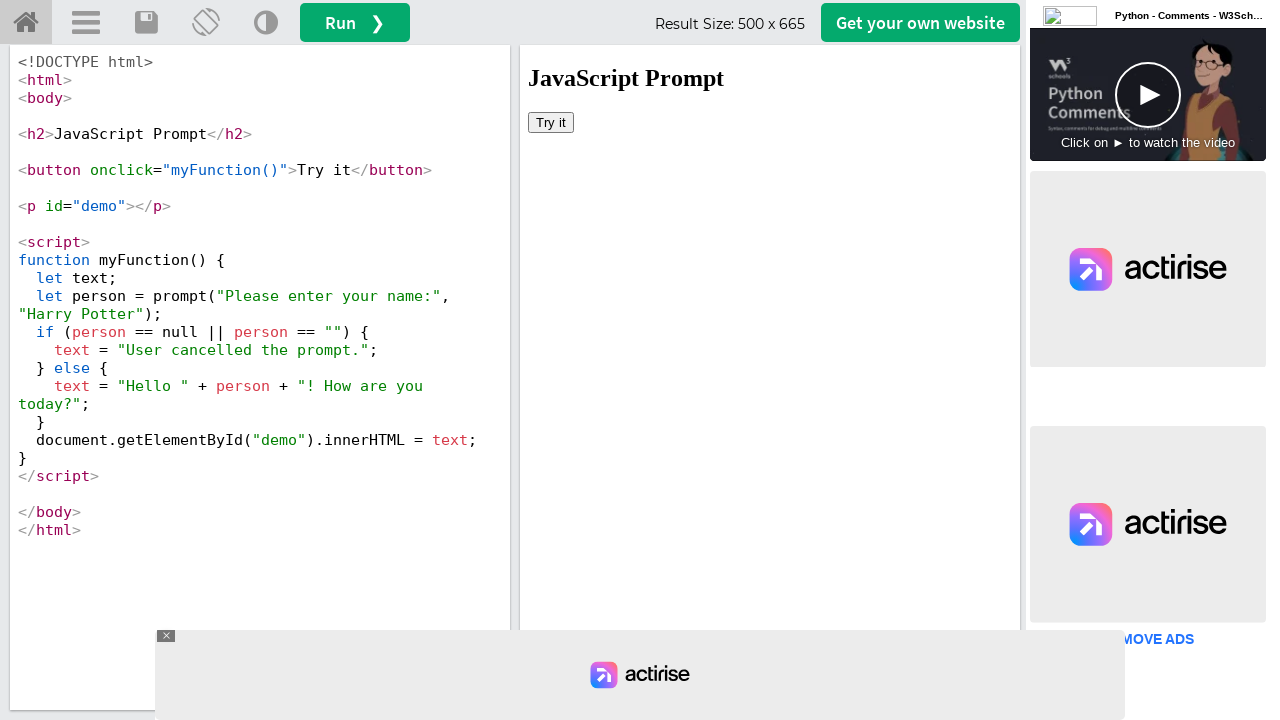

Clicked the 'Try it' button to trigger the prompt alert at (551, 122) on iframe >> nth=0 >> internal:control=enter-frame >> button:has-text('Try it')
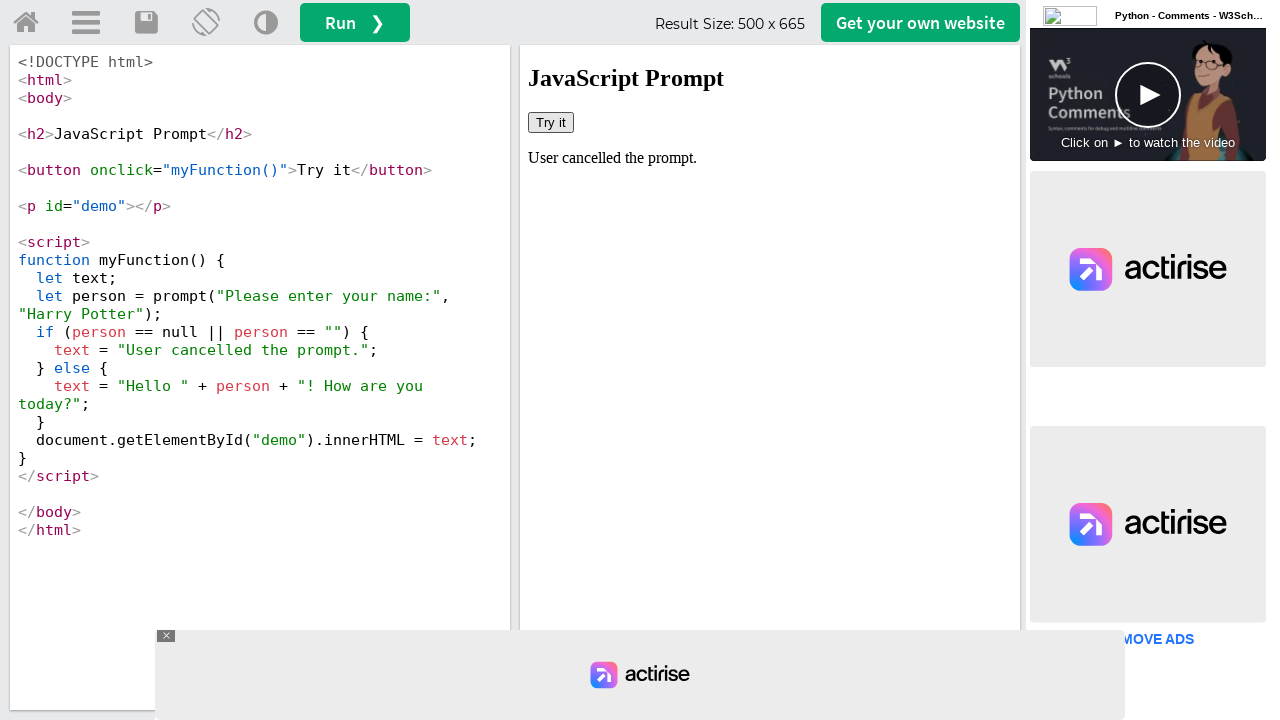

Set up dialog handler to accept prompt with 'Hari'
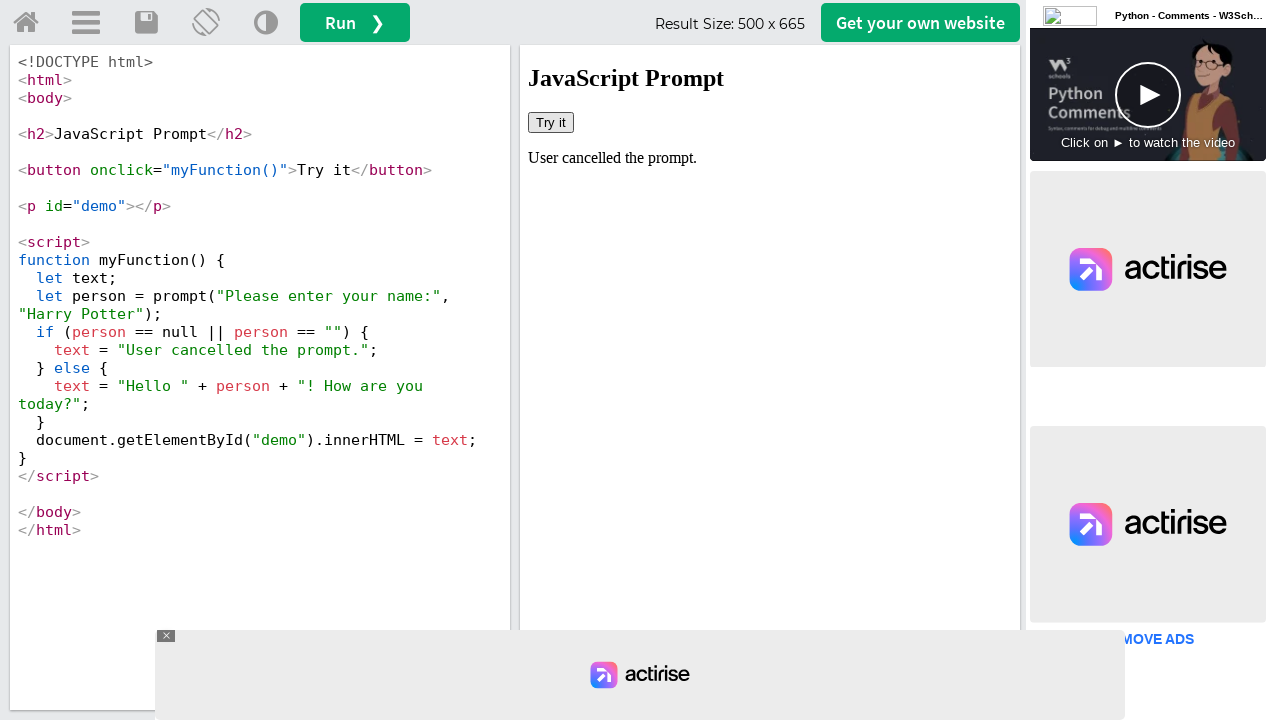

Retrieved the demo result text after prompt submission
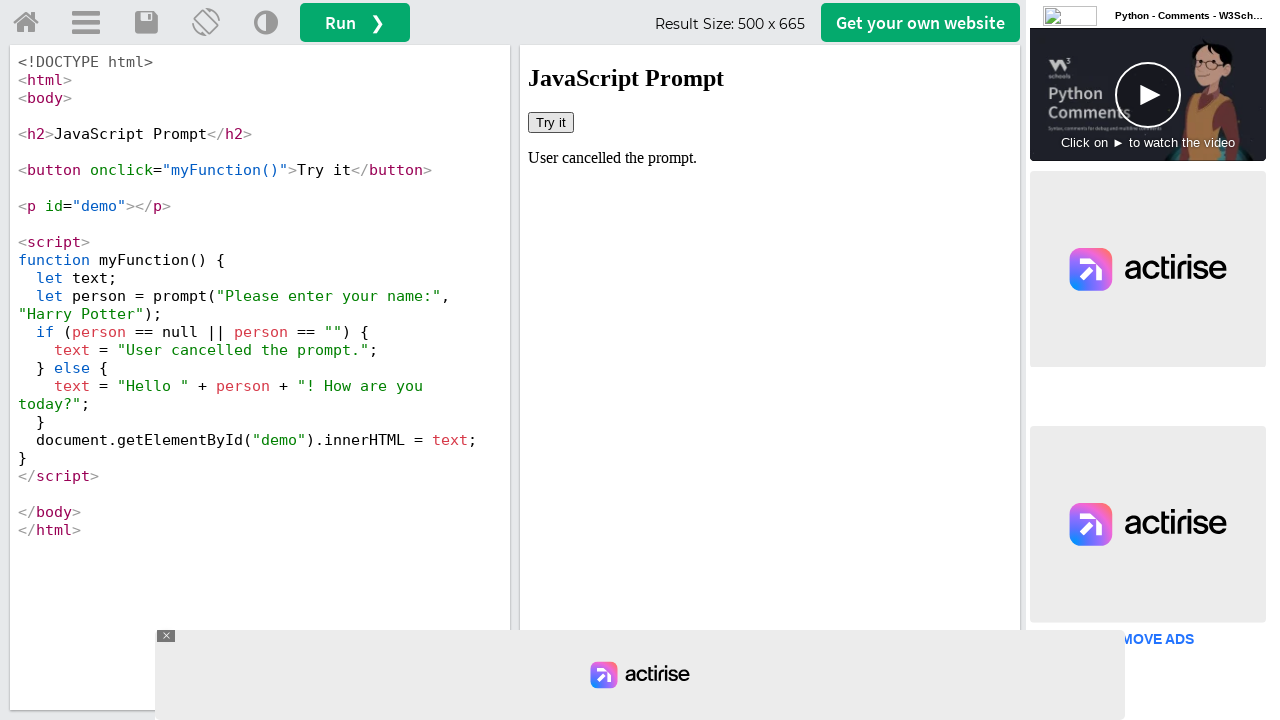

Verification failed: the result text does not contain 'Hari'
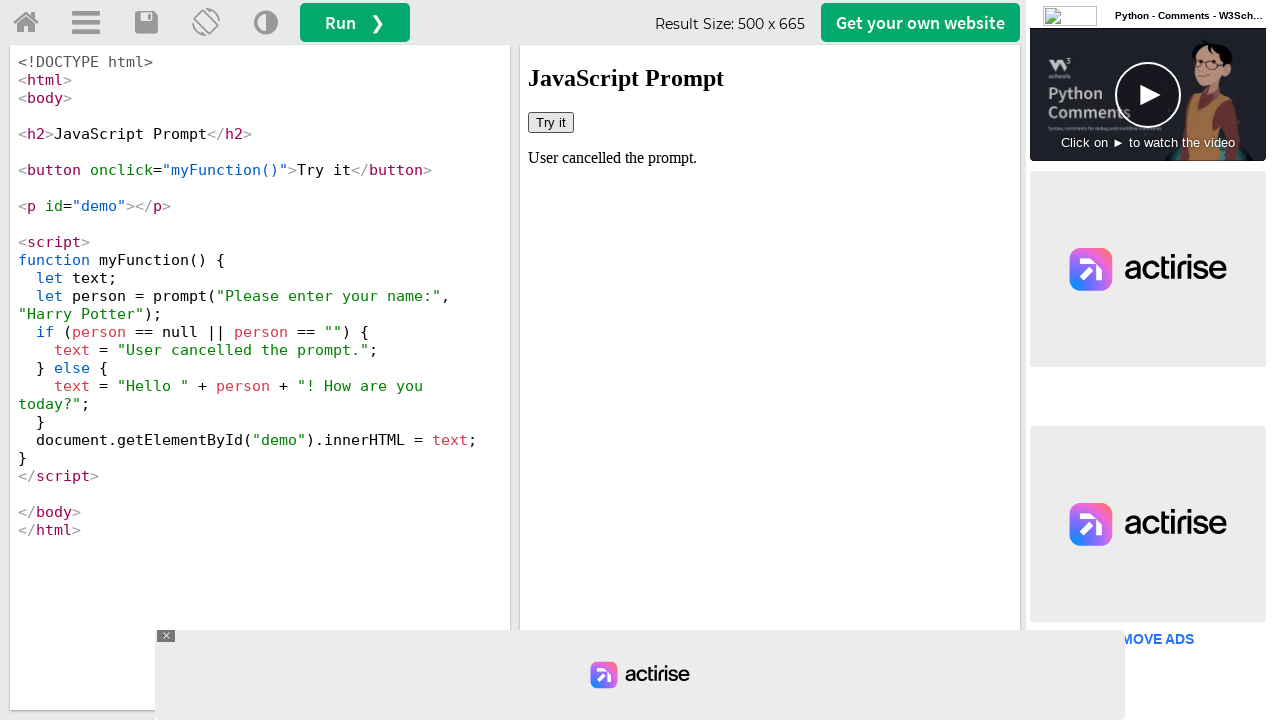

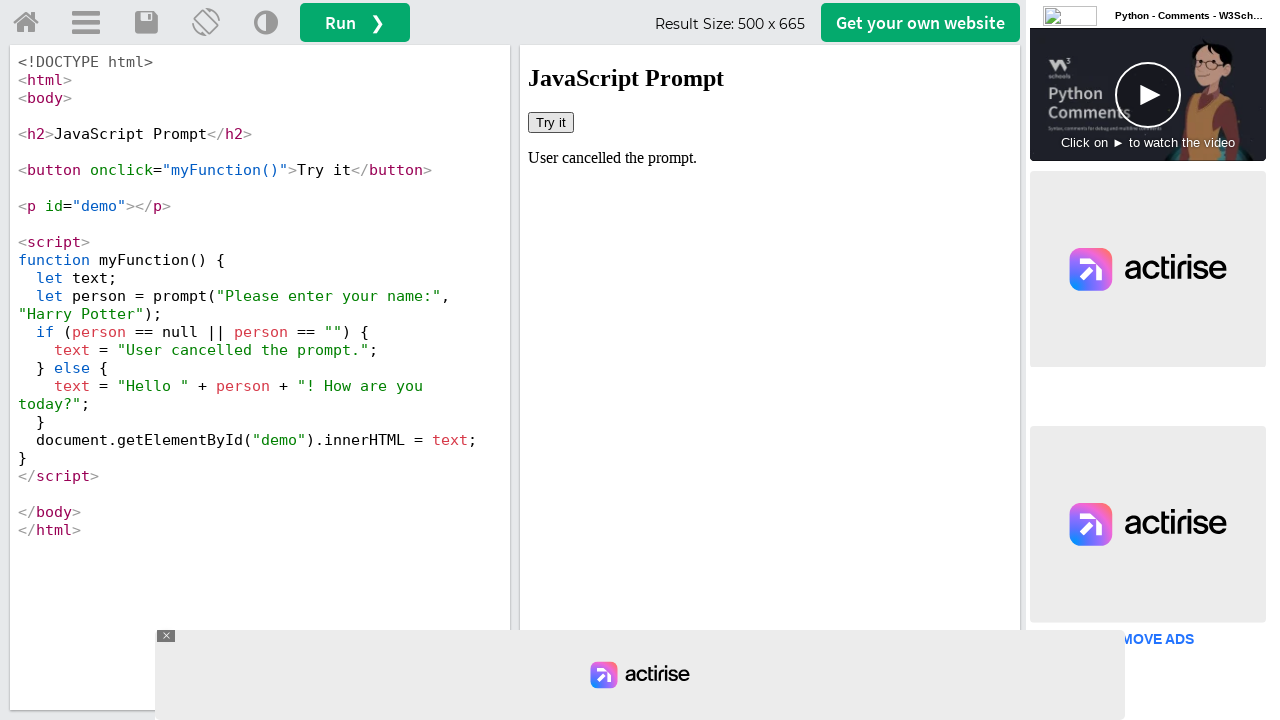